Tests dropdown selection functionality by selecting options using different methods (by index and by value) and verifying the selections

Starting URL: https://the-internet.herokuapp.com/dropdown

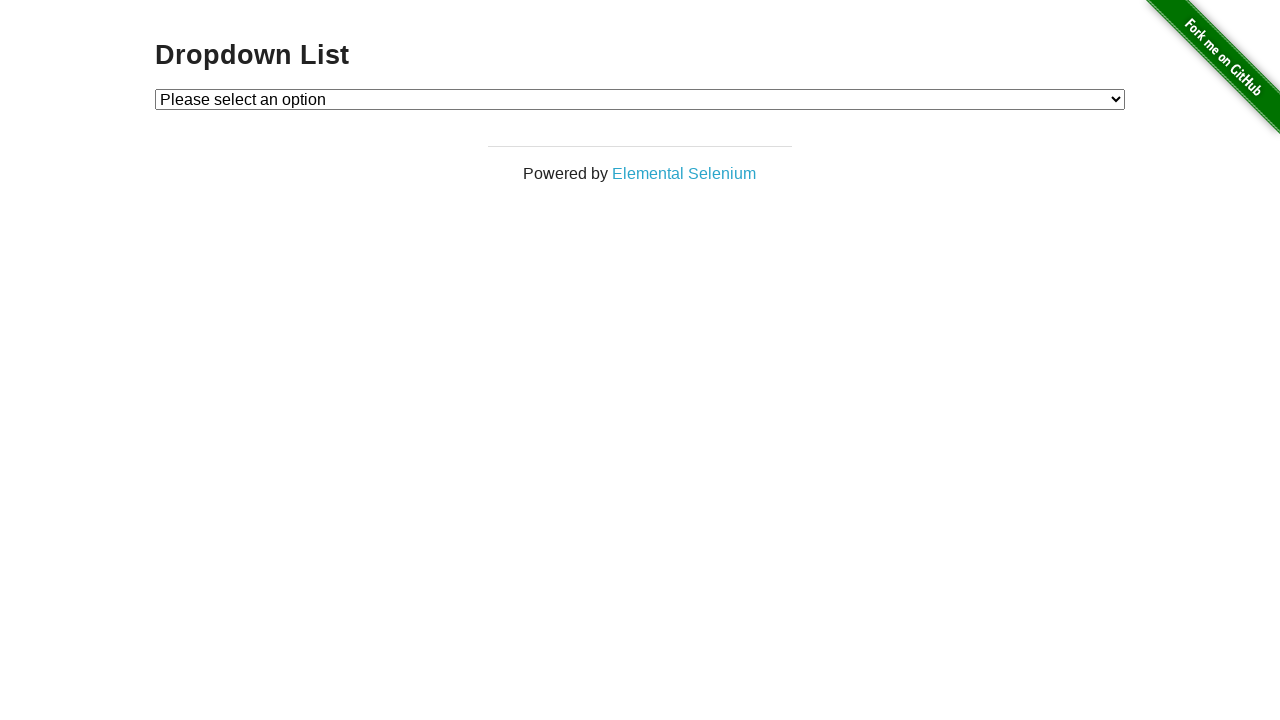

Waited for dropdown element to be visible
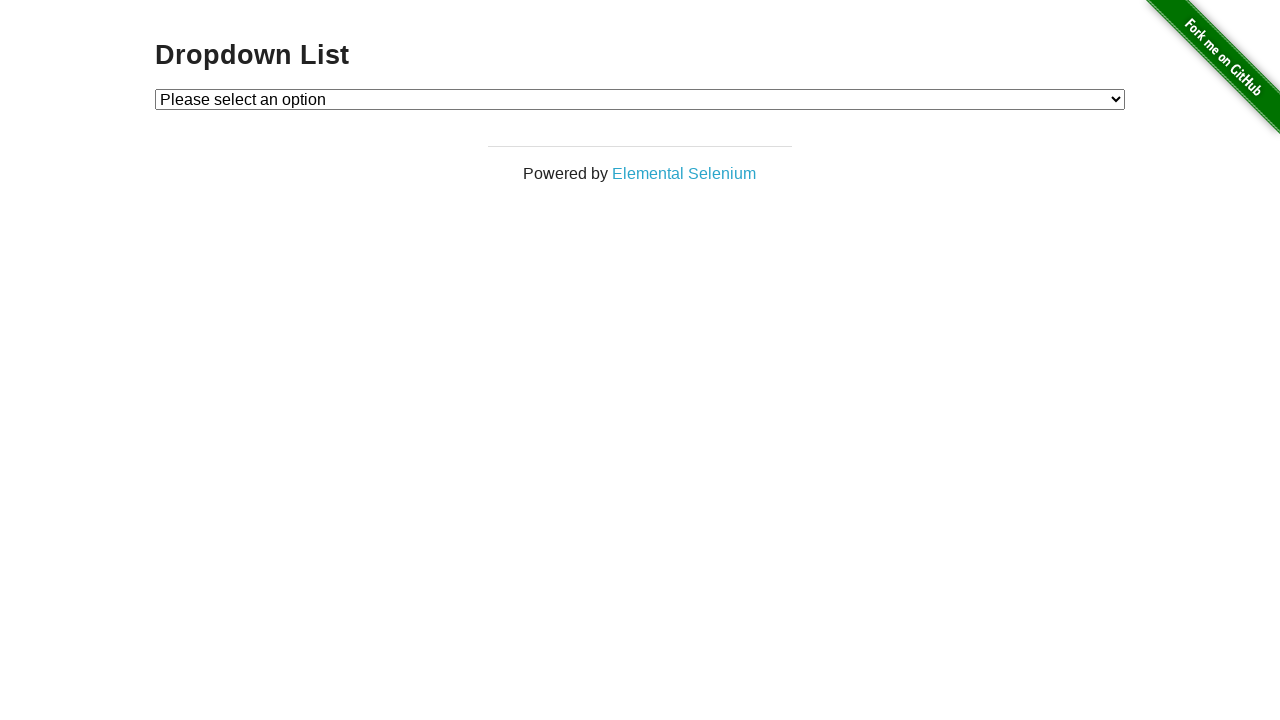

Selected option by index 1 (Option 1) on #dropdown
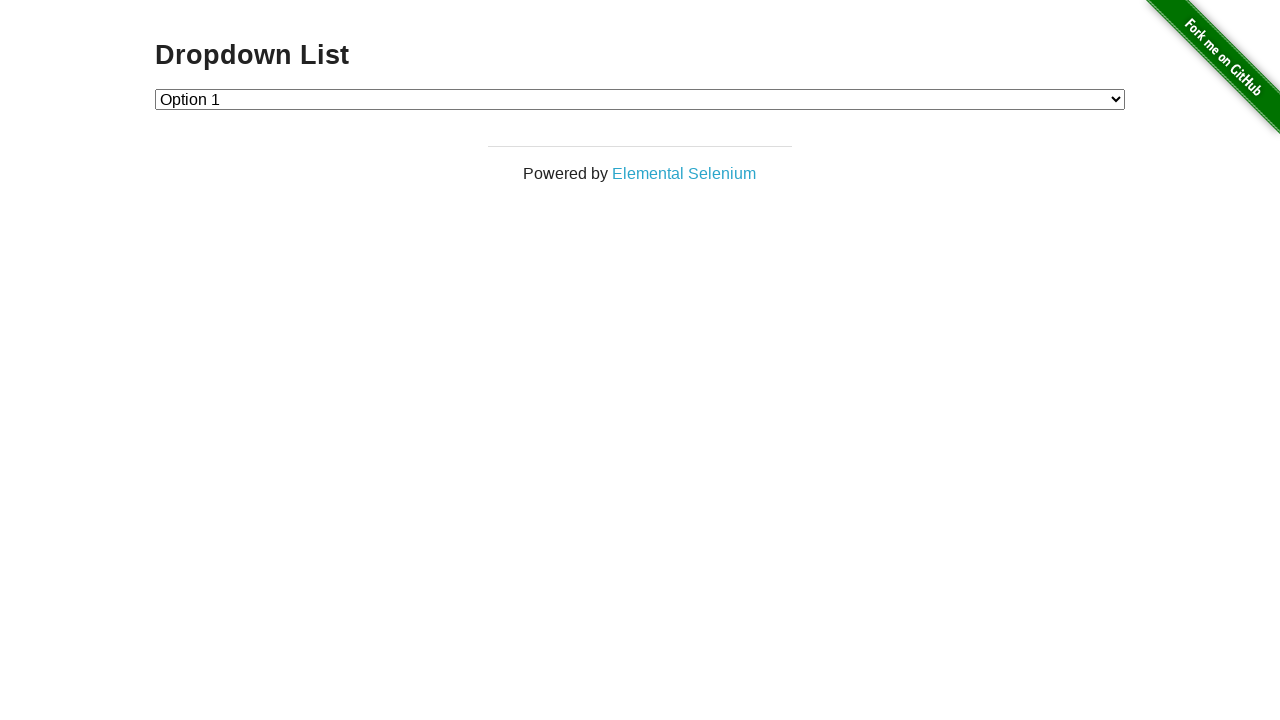

Verified Option 1 is selected (value = '1')
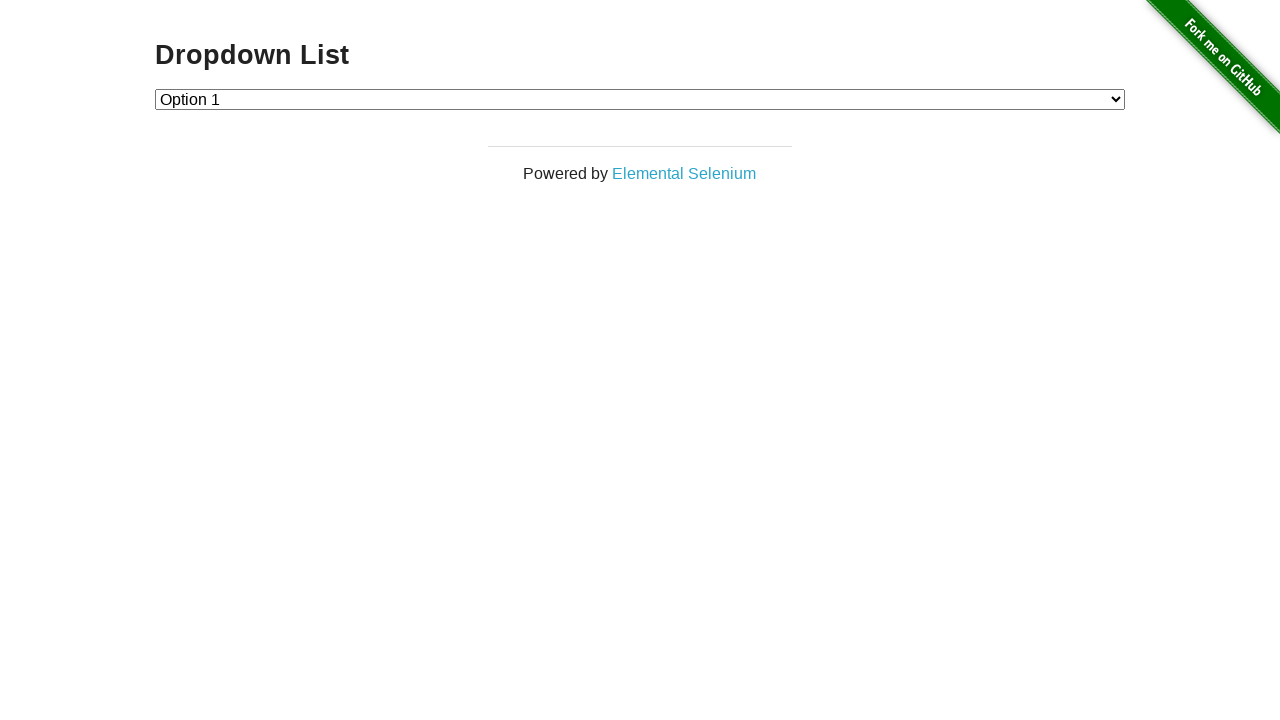

Selected option by value '2' (Option 2) on #dropdown
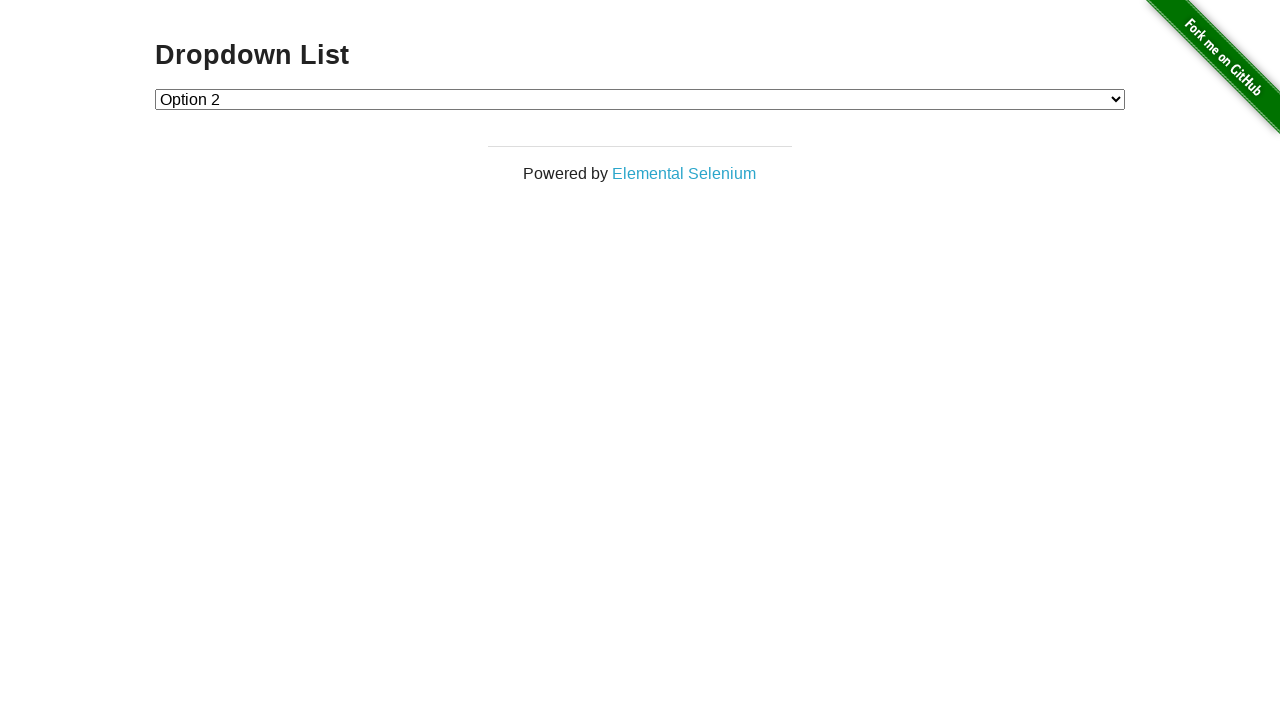

Verified Option 2 is selected (value = '2')
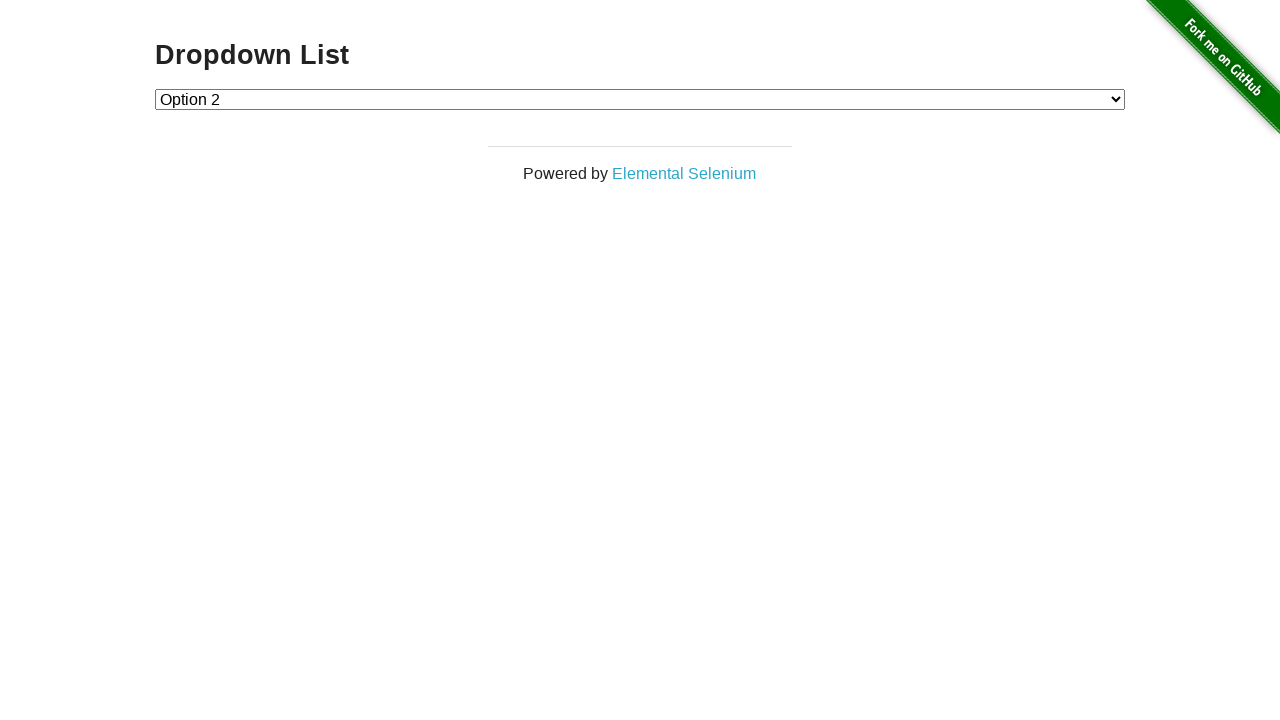

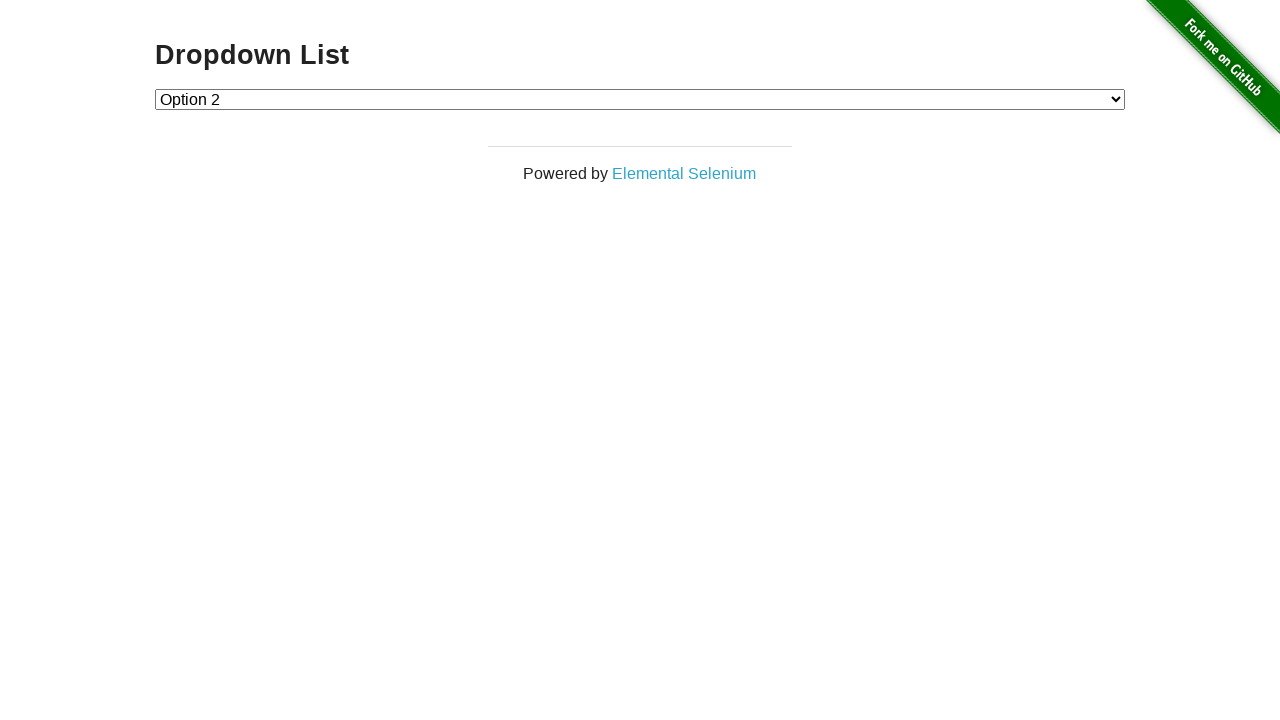